Tests mouse hover functionality by hovering over a navigation menu item to trigger any hover effects or dropdown menus

Starting URL: http://demoqa.com/menu/

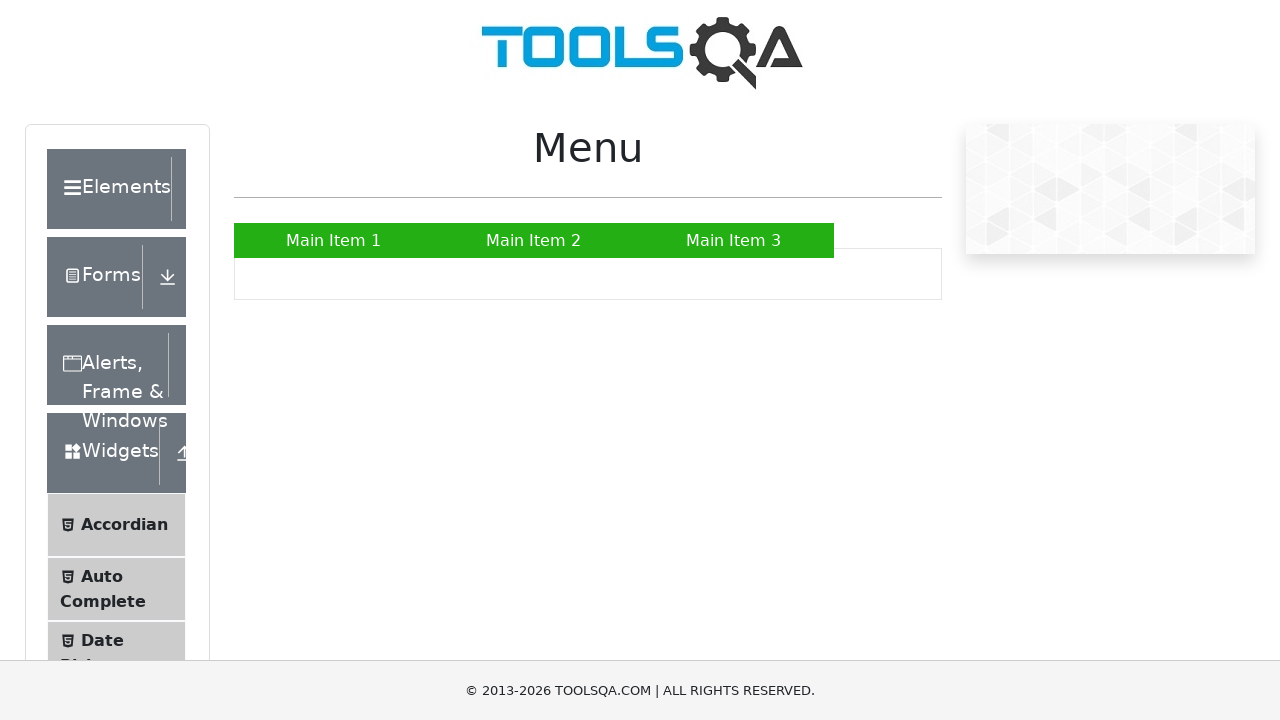

Located the second navigation menu item
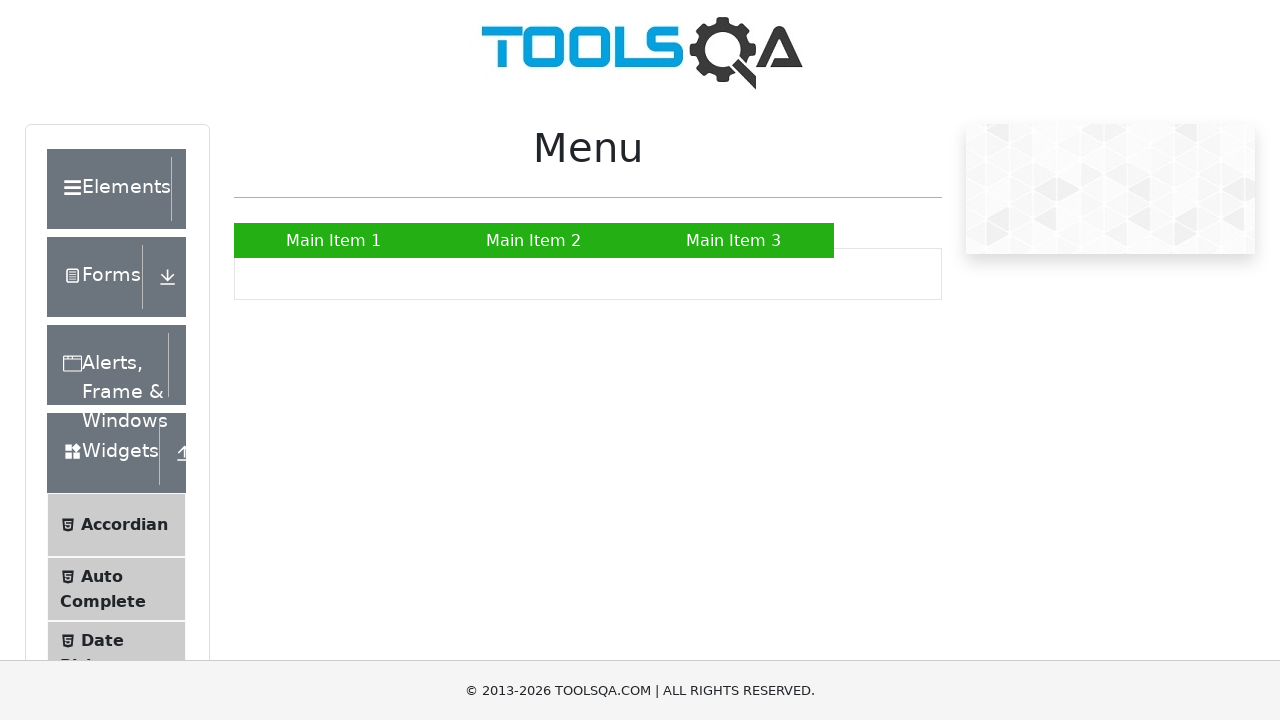

Hovered over the navigation menu item to trigger hover effects at (534, 240) on xpath=//*[@id='nav']/li[2]/a
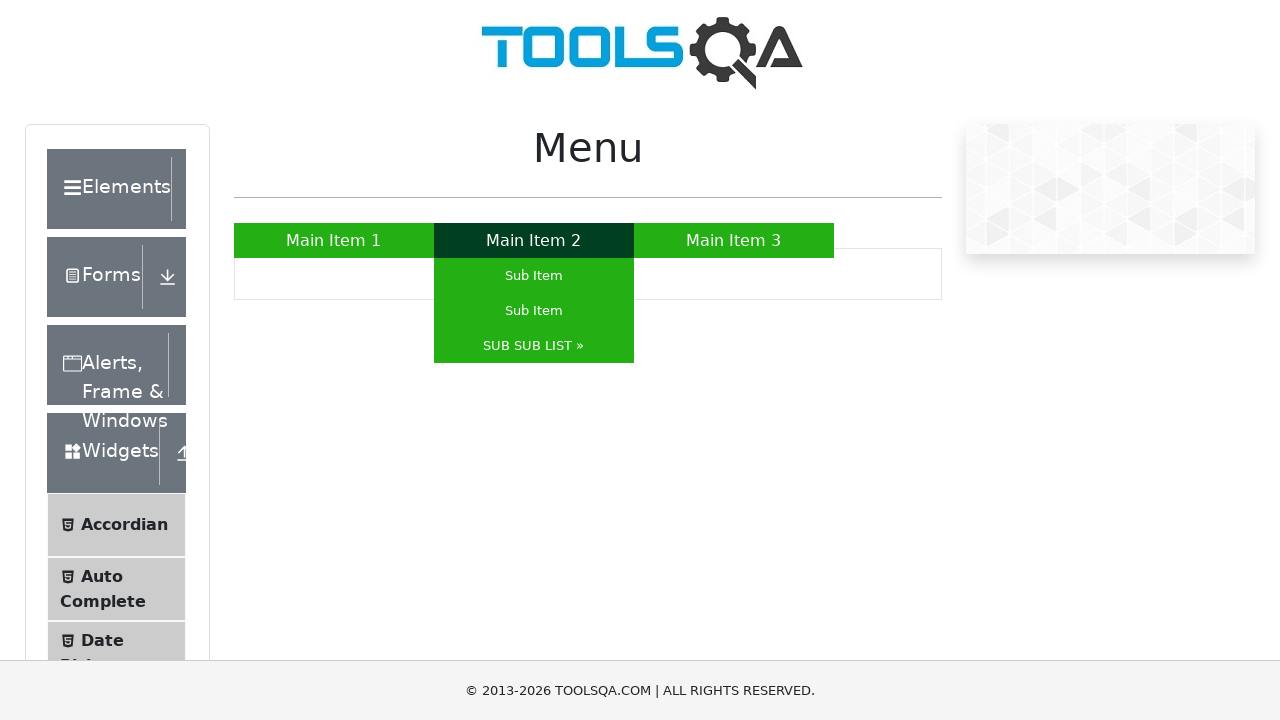

Waited 500ms to observe hover effects or dropdown menu
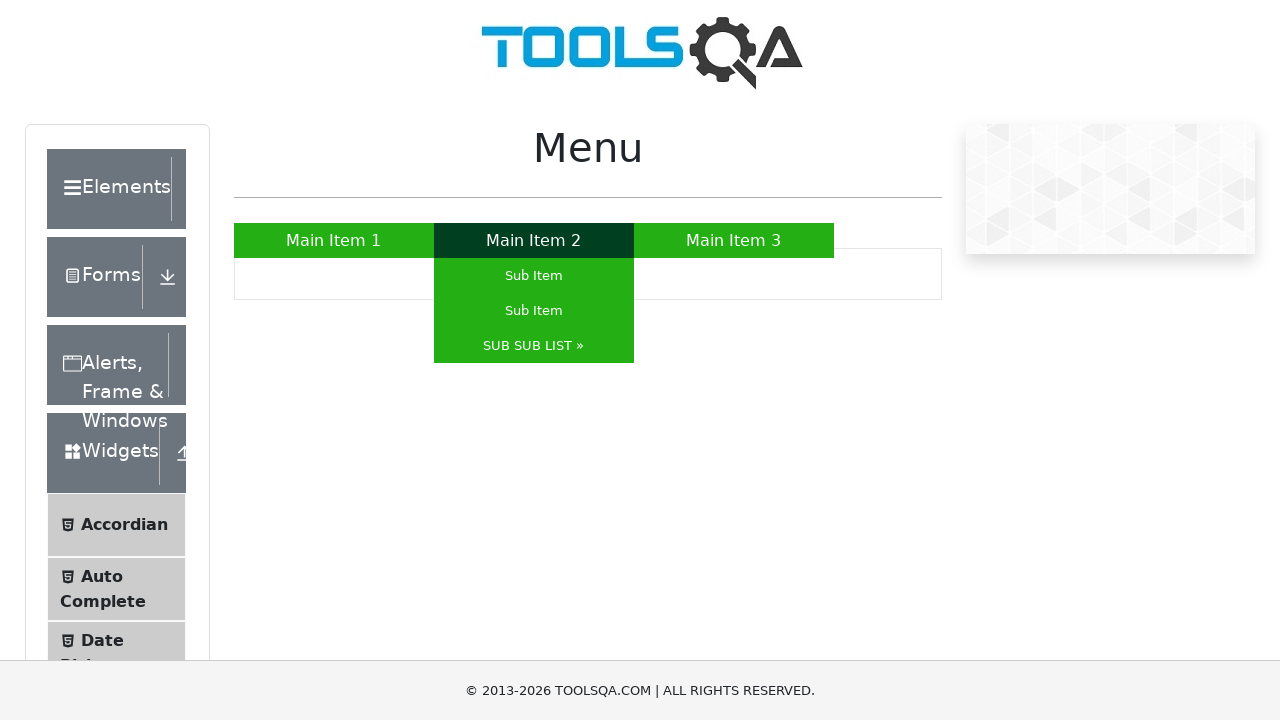

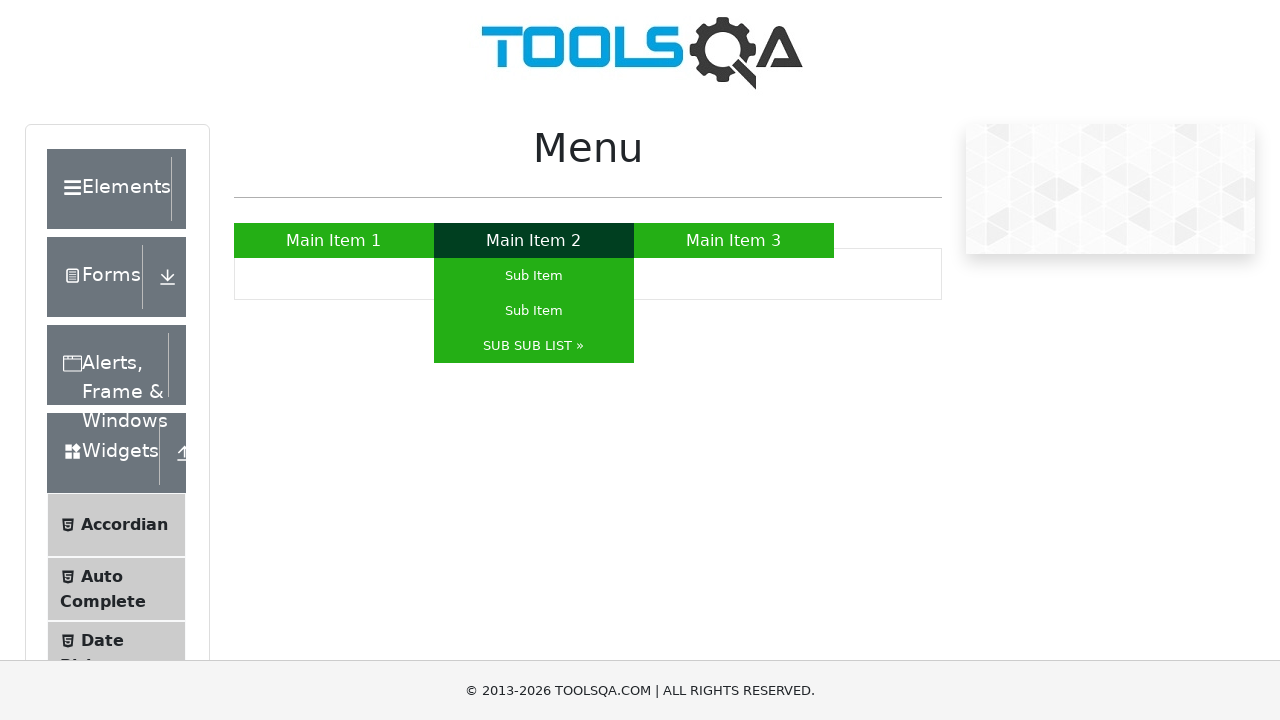